Tests checkbox functionality by locating two checkboxes and clicking them if they are not already selected

Starting URL: https://the-internet.herokuapp.com/checkboxes

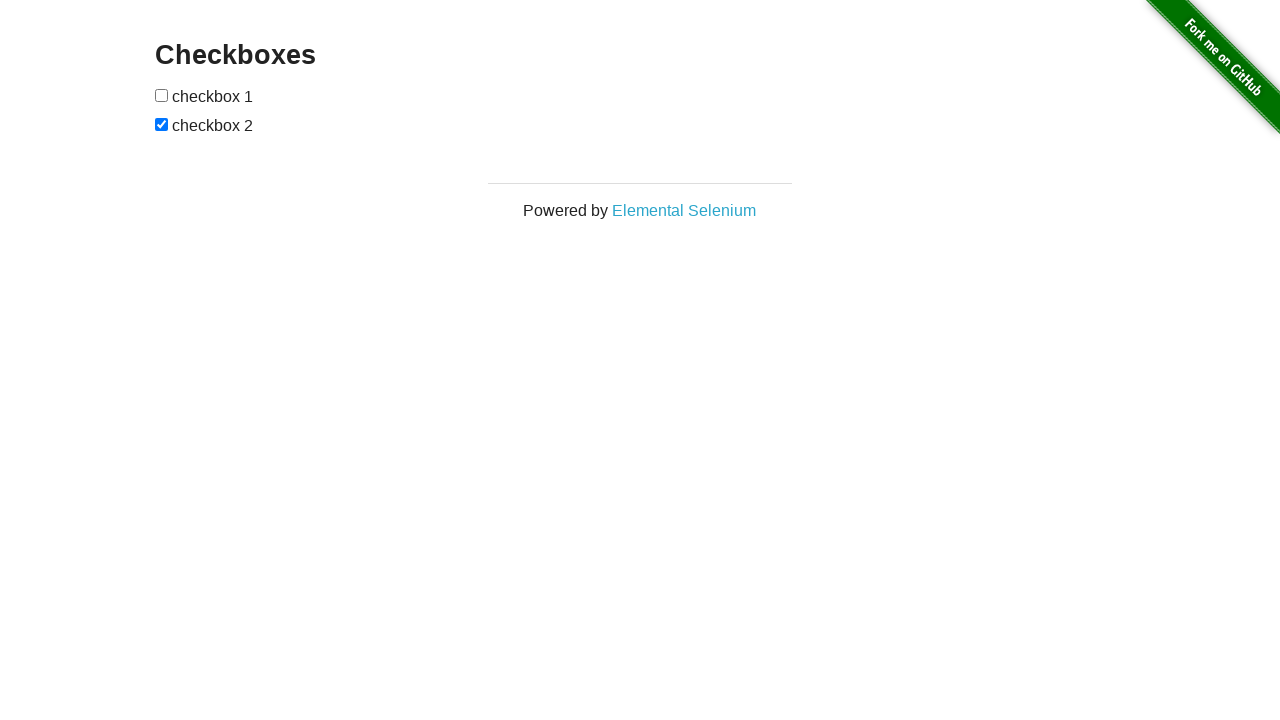

Located first checkbox element
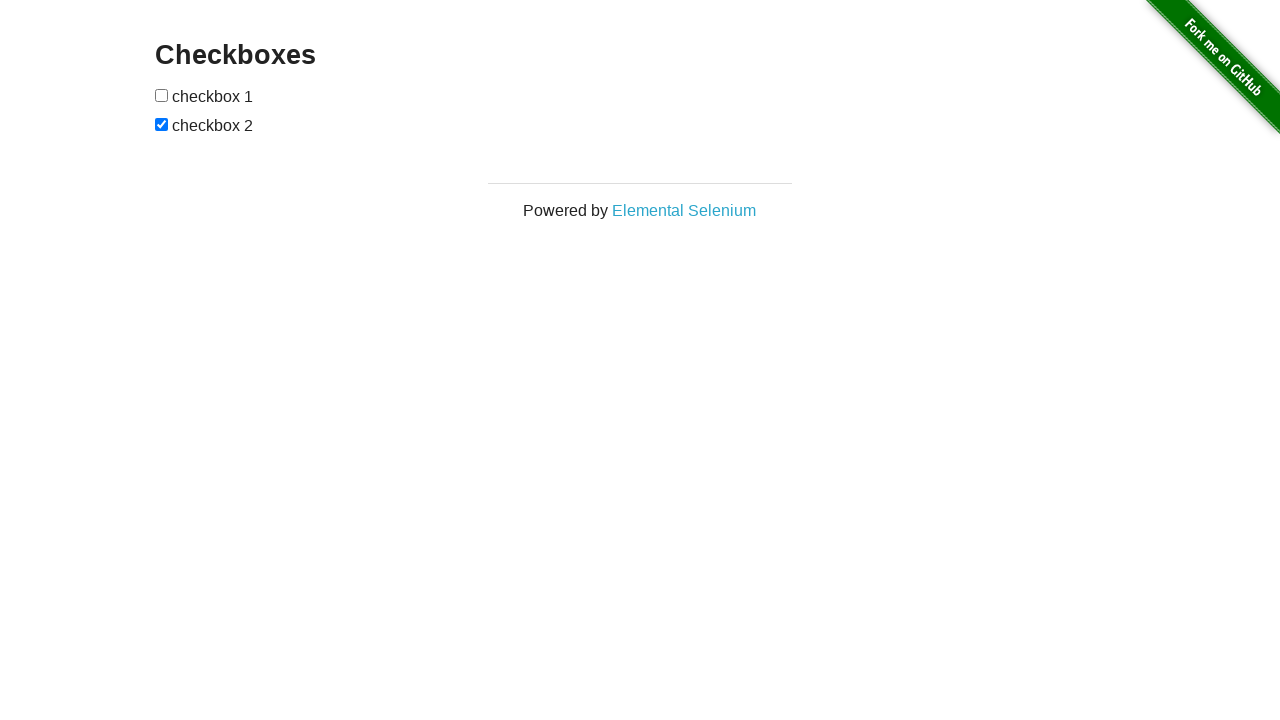

Located second checkbox element
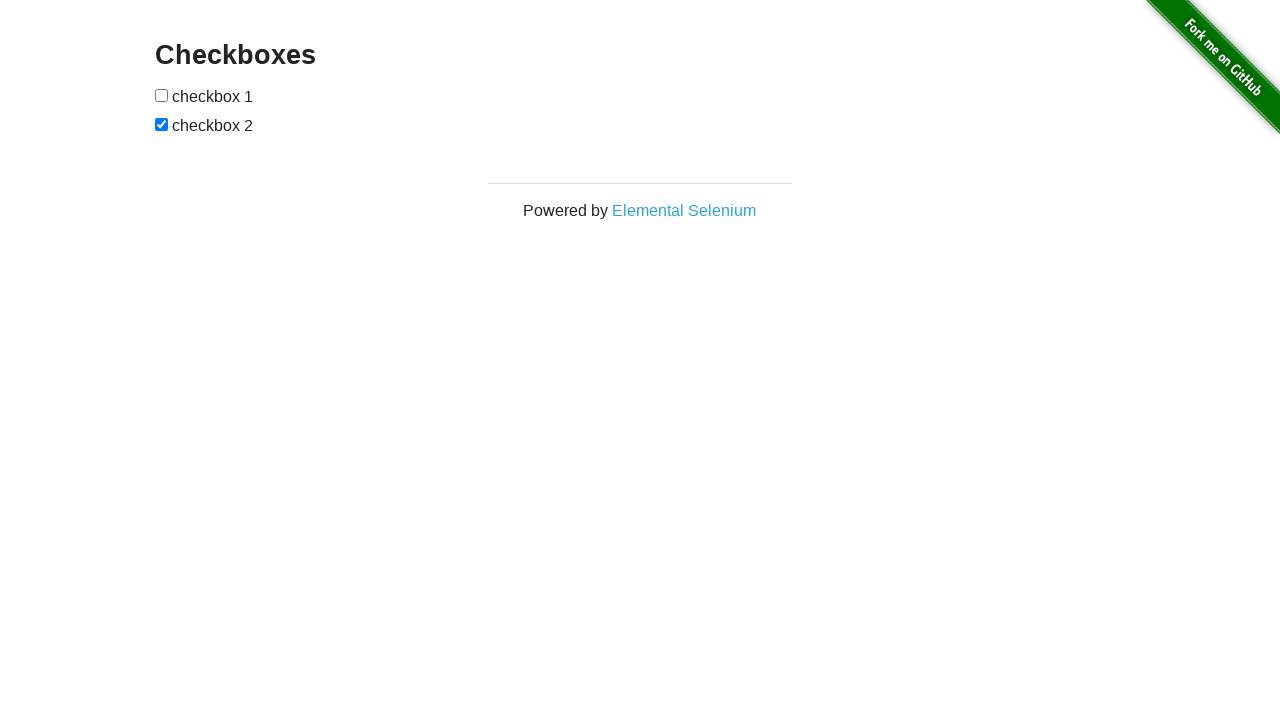

First checkbox was not checked, proceeding to click
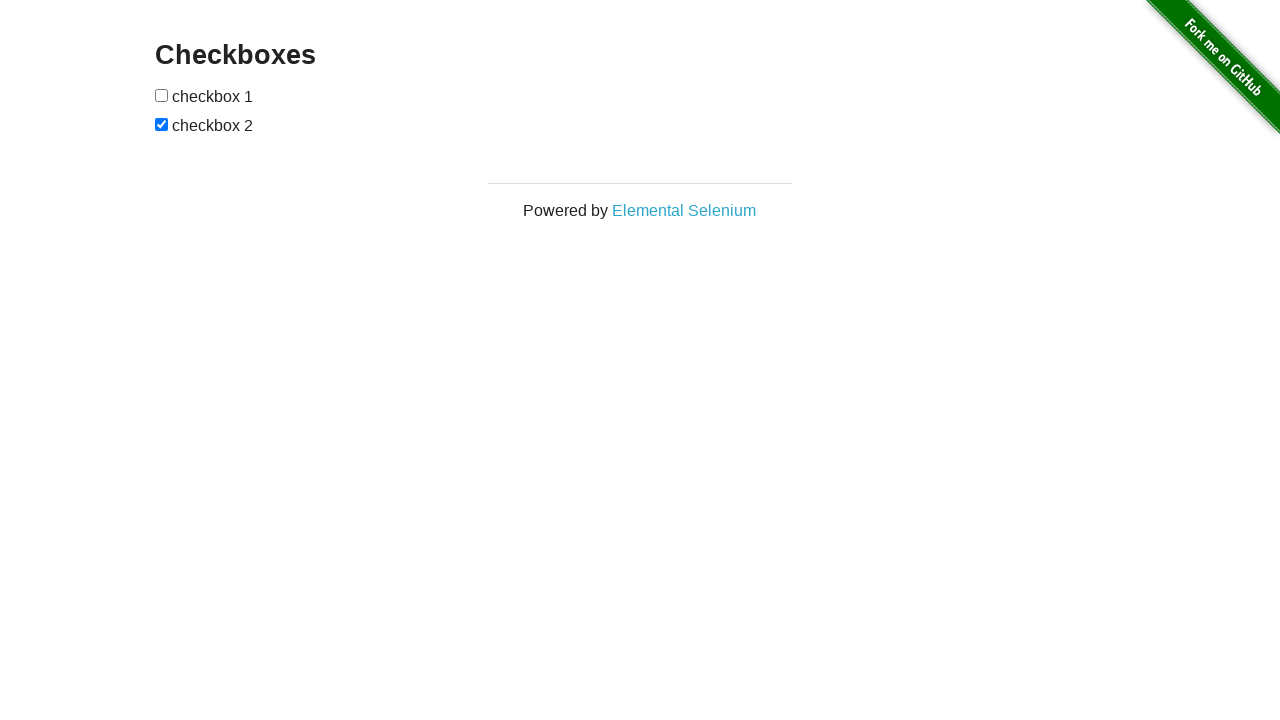

Clicked first checkbox to select it at (162, 95) on (//input[@type='checkbox'])[1]
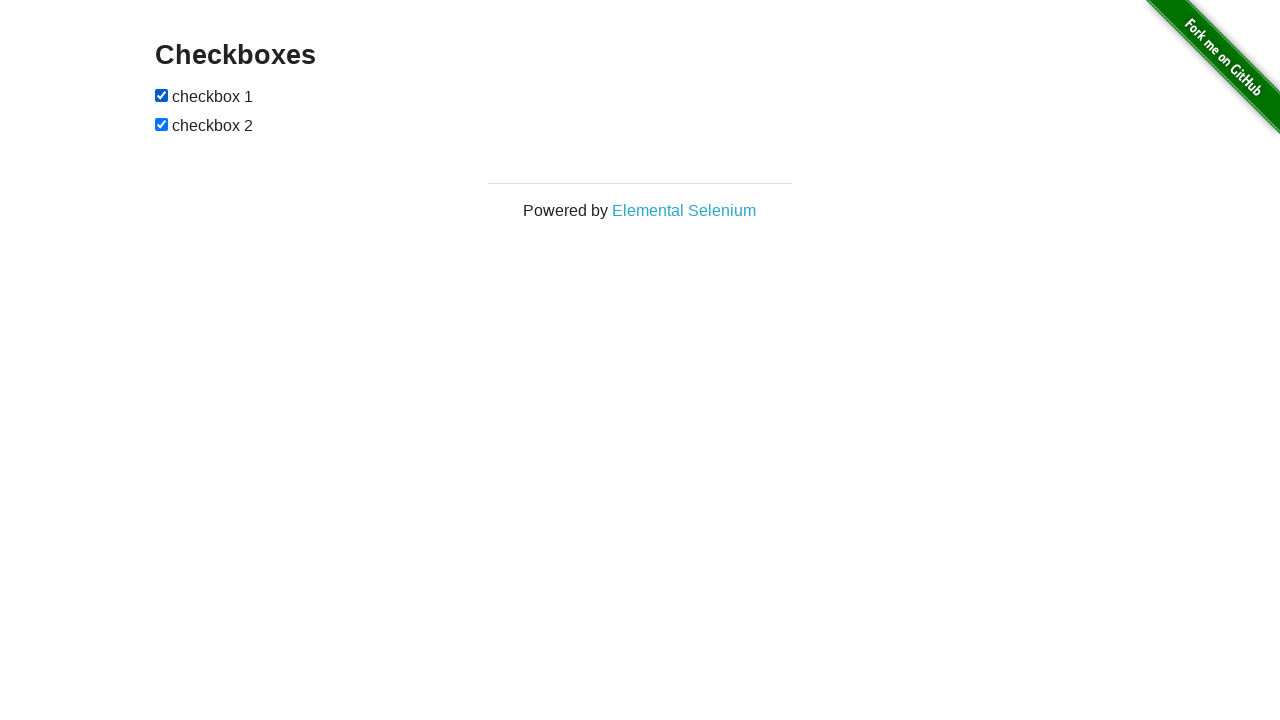

Second checkbox was already checked, skipping
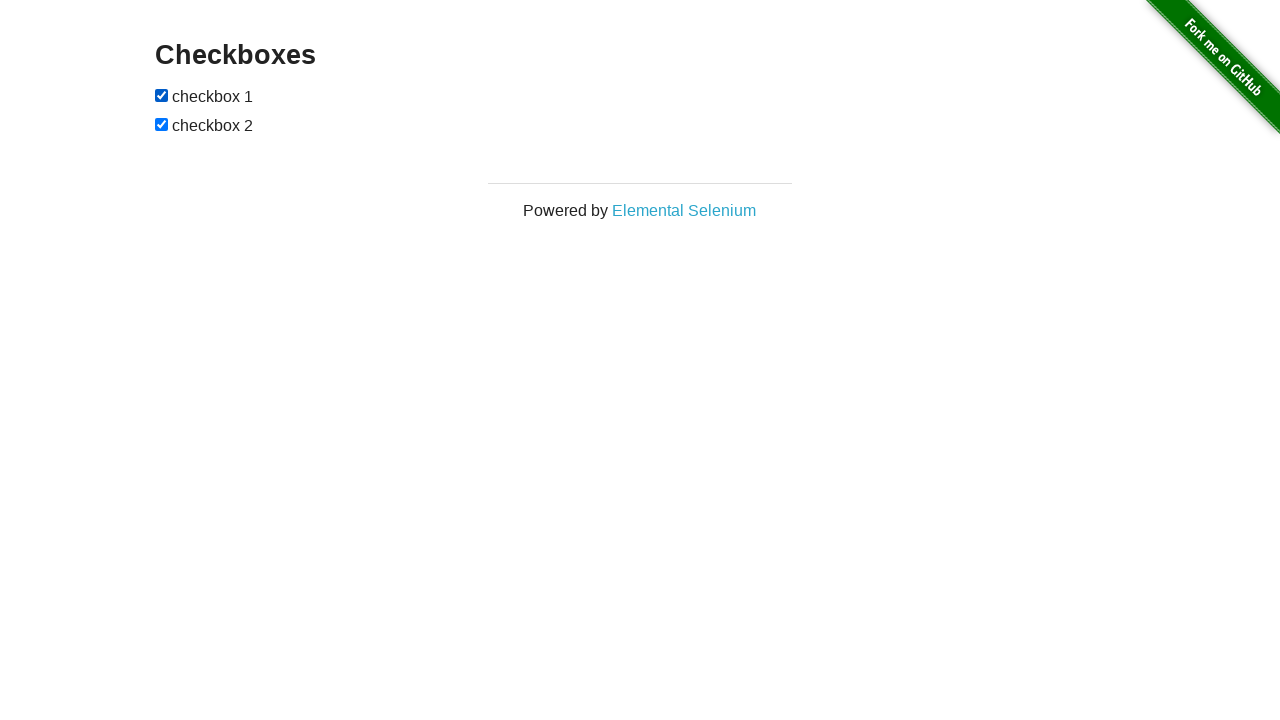

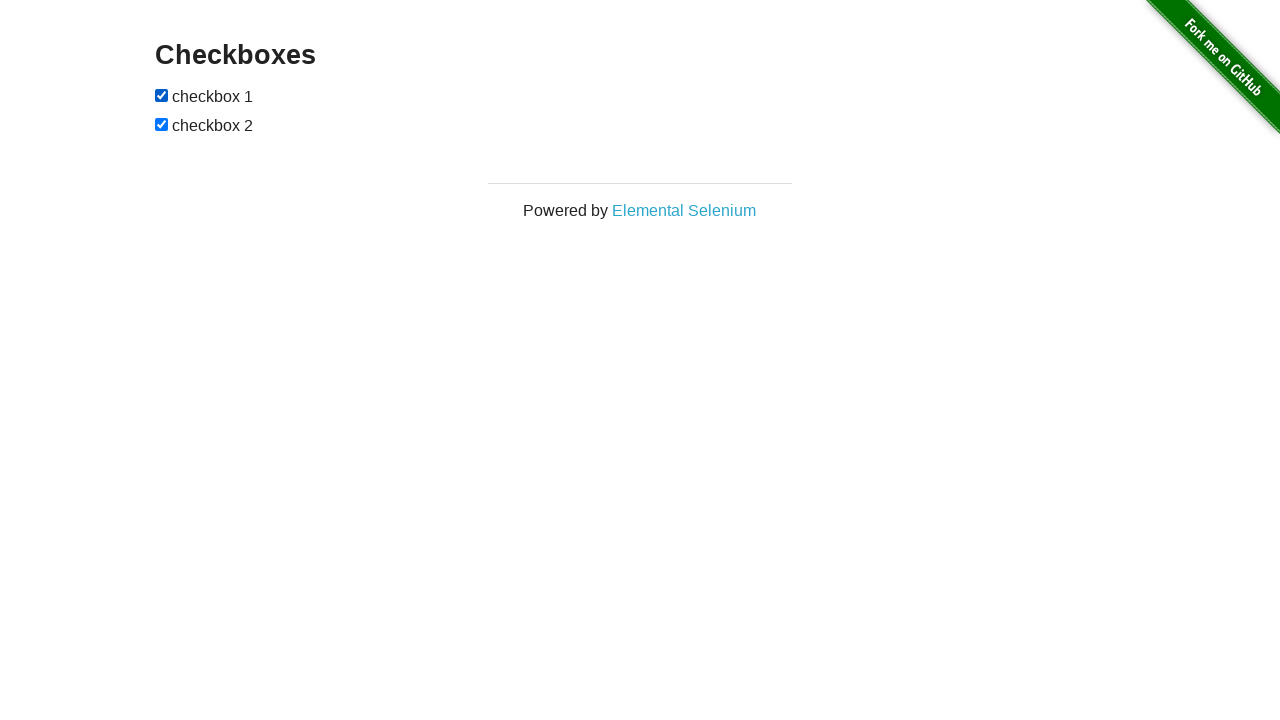